Navigates to jQuery UI selectable demo, switches to iframe, and clicks the first selectable element

Starting URL: https://jqueryui.com/selectable/#default

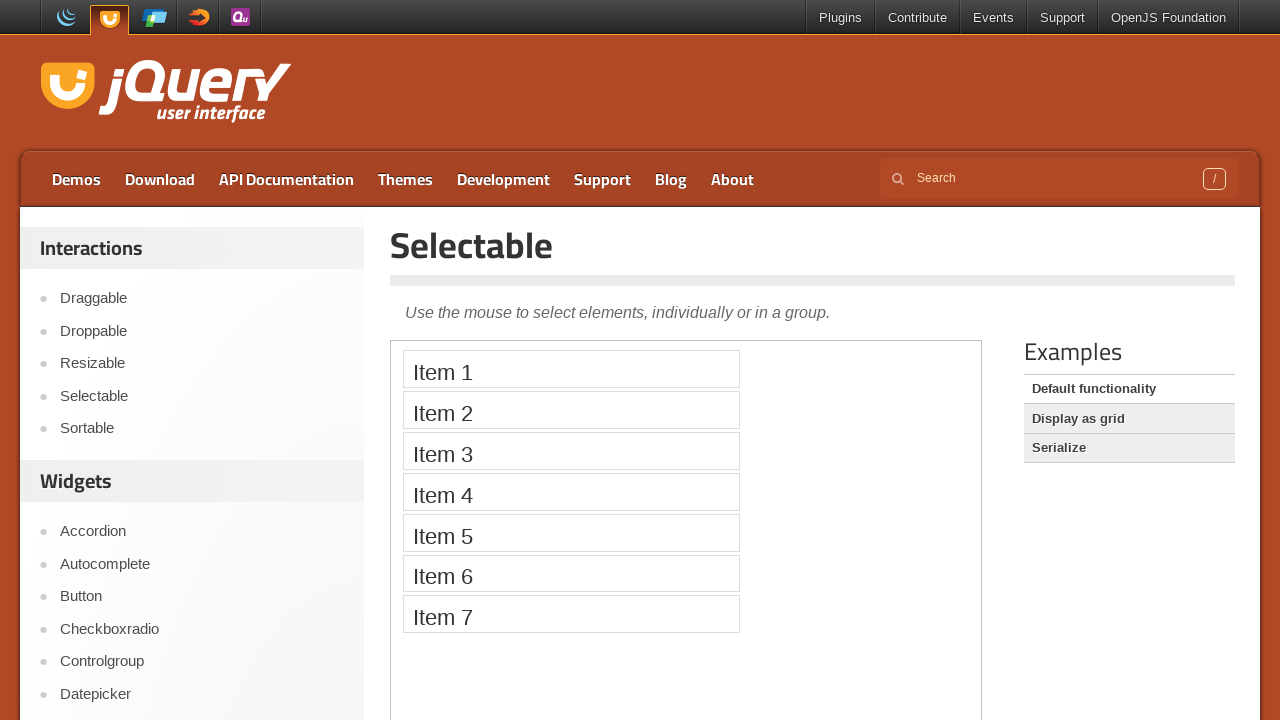

Navigated to jQuery UI selectable demo page
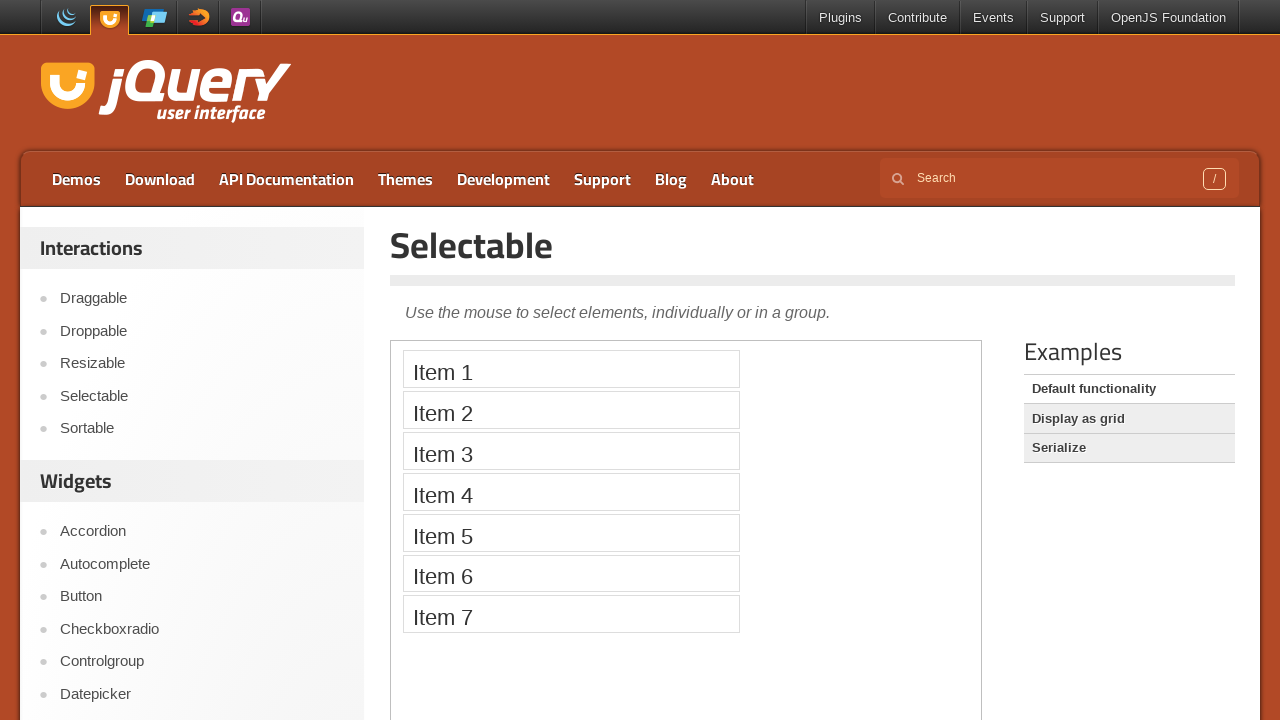

Located the demo iframe
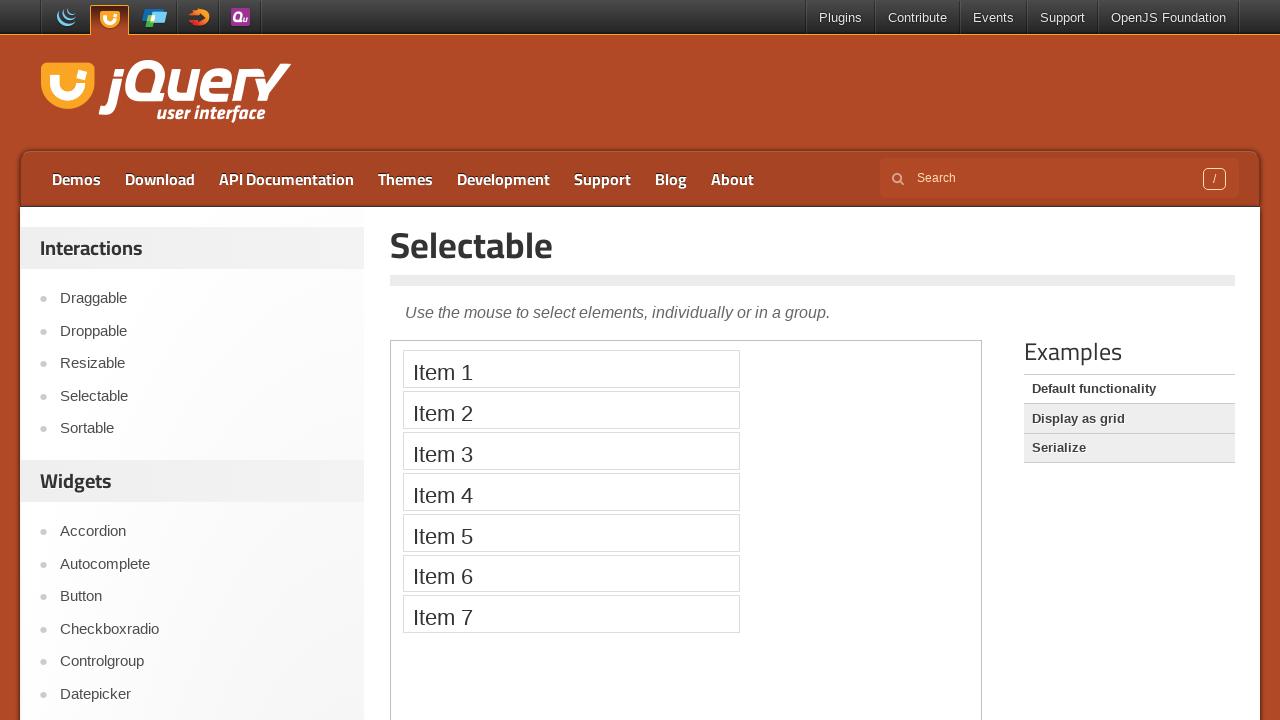

Clicked the first selectable element at (571, 369) on iframe >> nth=0 >> internal:control=enter-frame >> #selectable > li >> nth=0
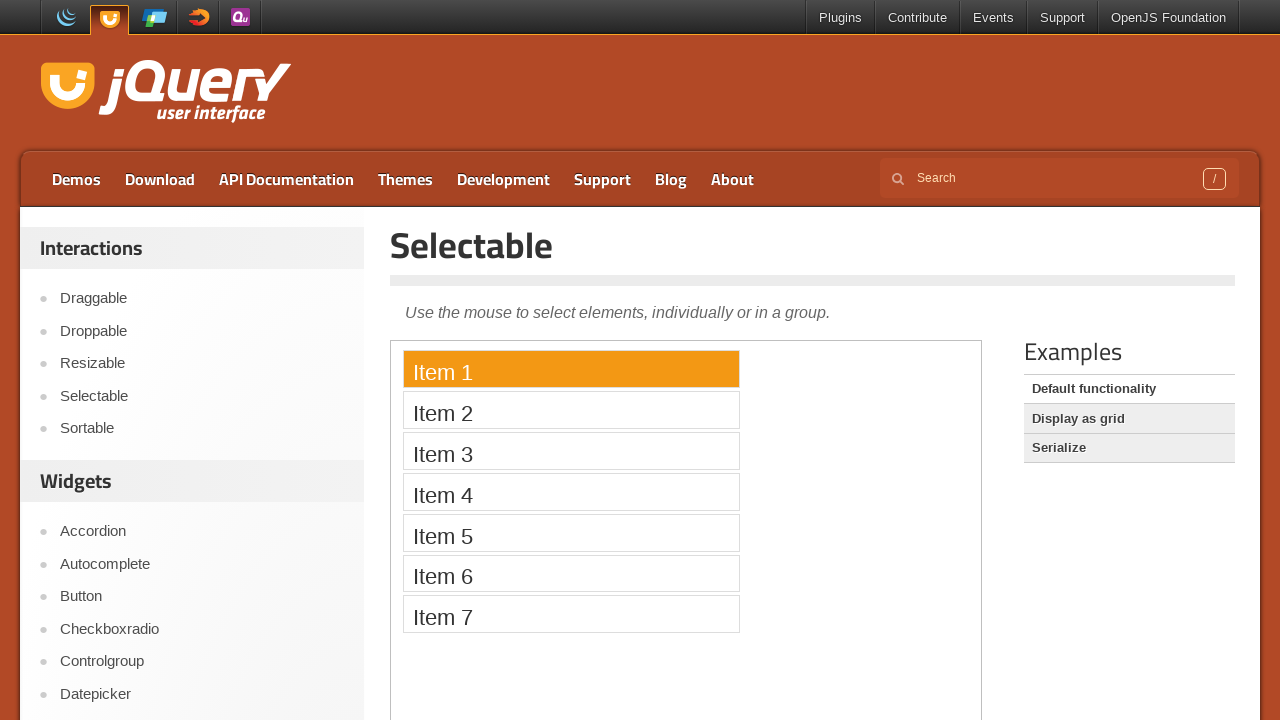

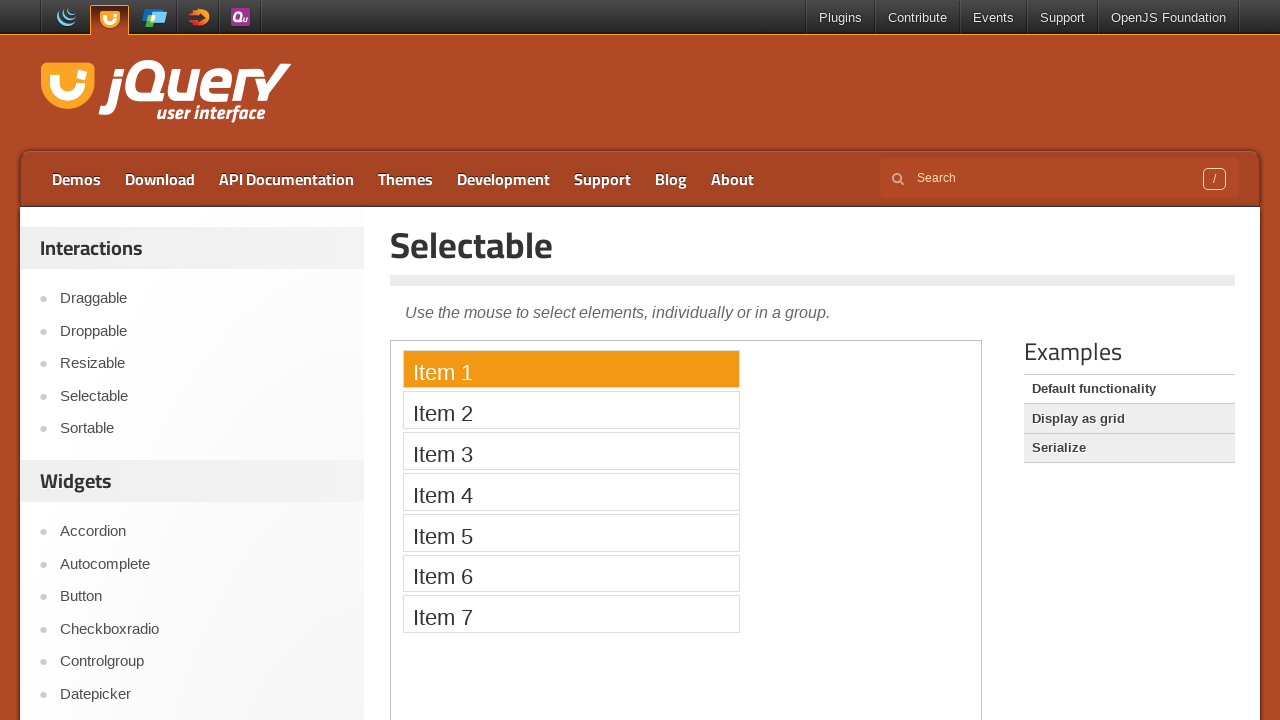